Tests contact form validation by submitting with empty fields and verifying error messages appear

Starting URL: https://www.wizardpc.ba/

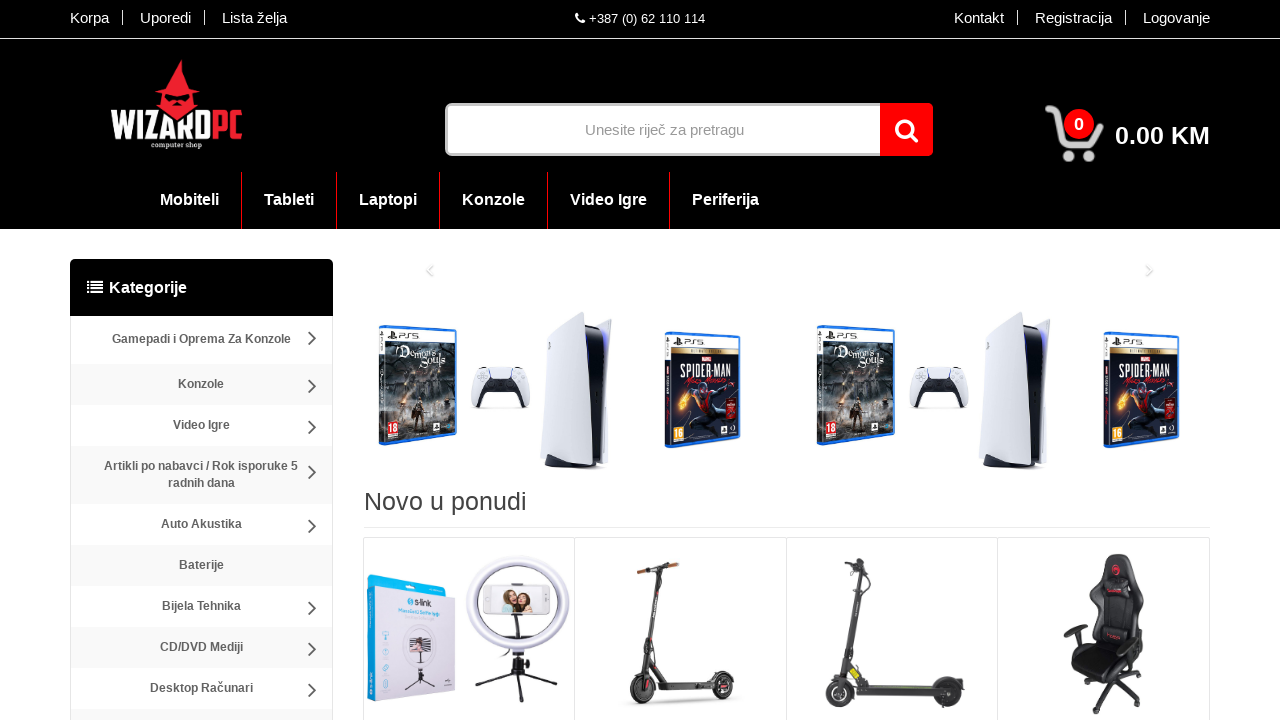

Clicked on Kontakt (Contact) link at (980, 18) on text=Kontakt
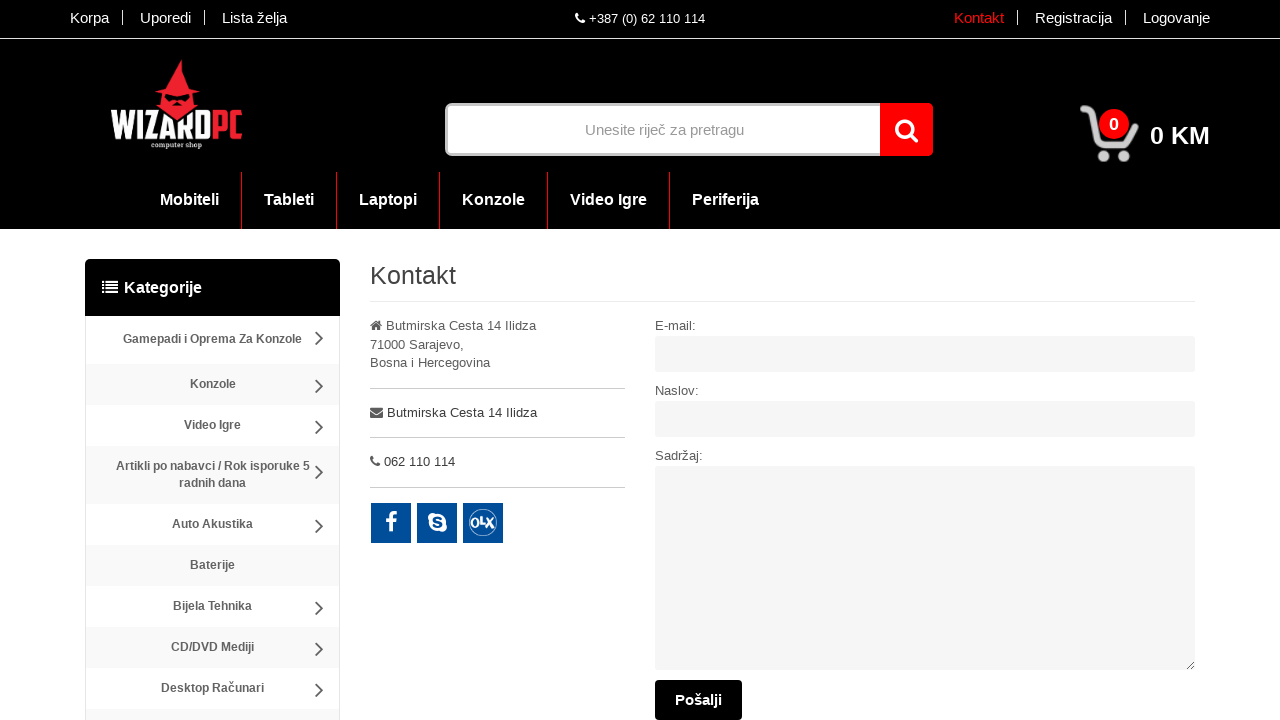

Contact page loaded successfully
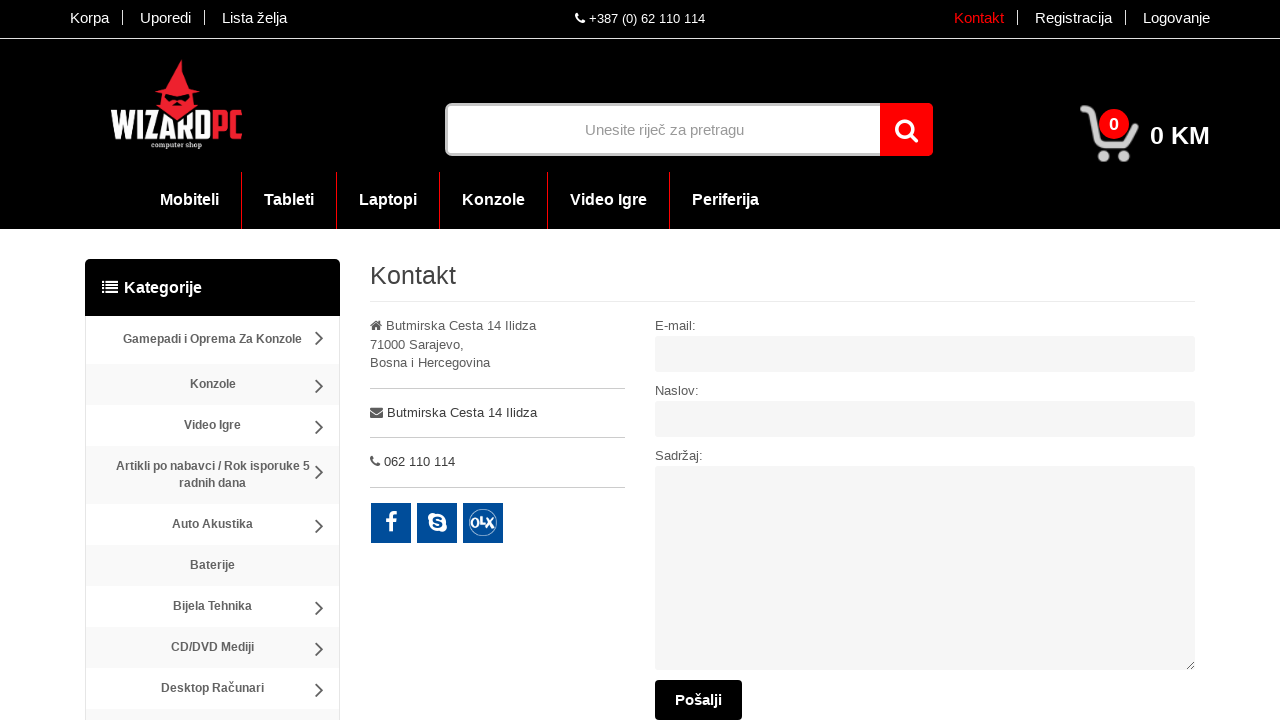

Clicked submit button without filling any form fields at (698, 700) on .button
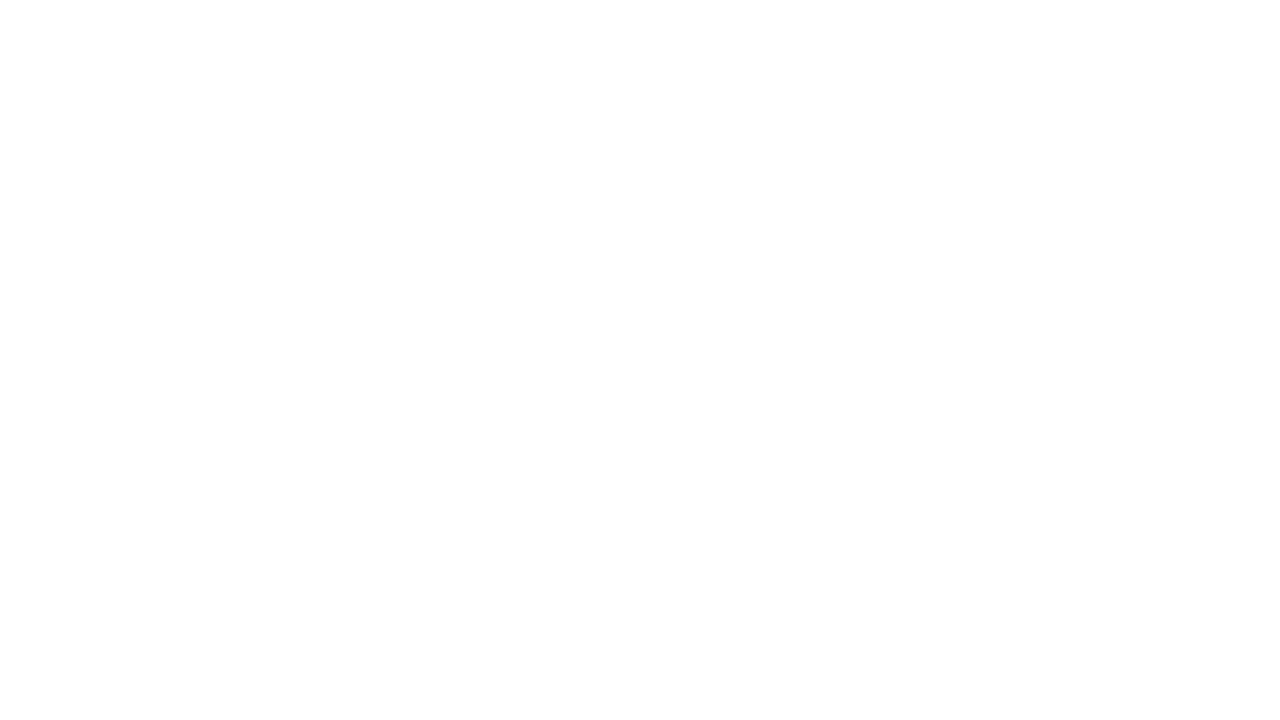

Error message appeared indicating form validation failed
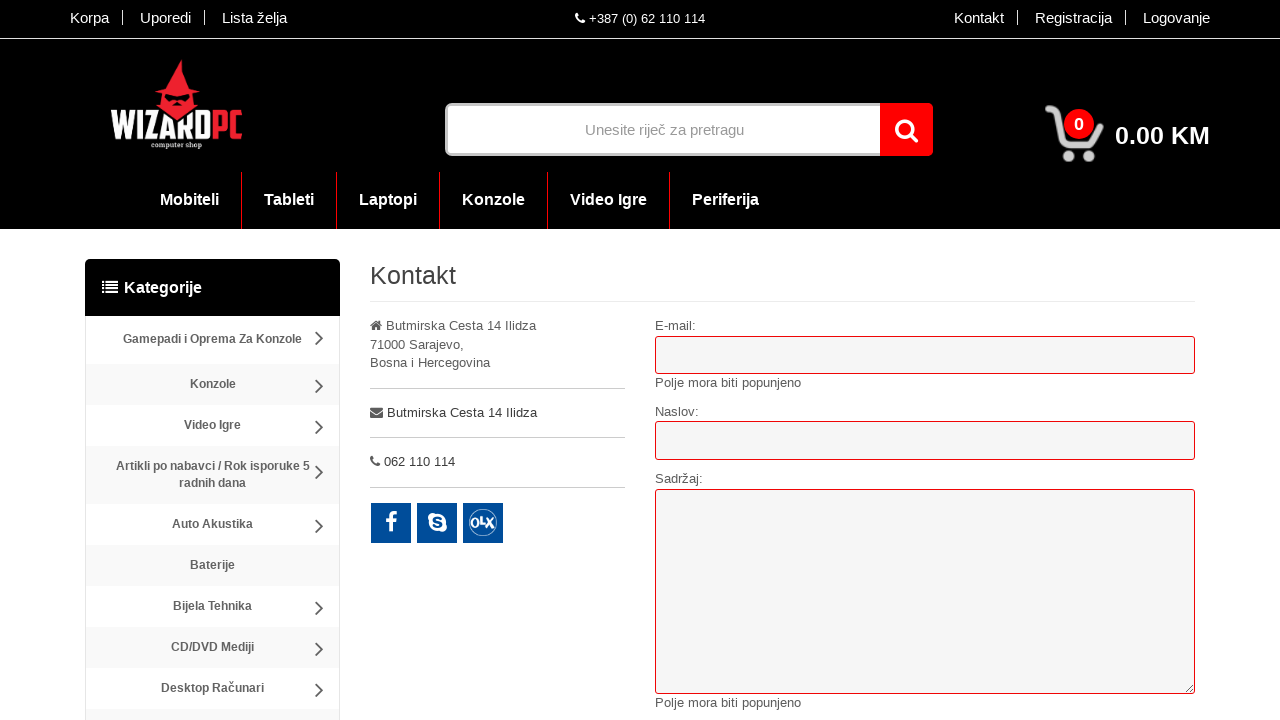

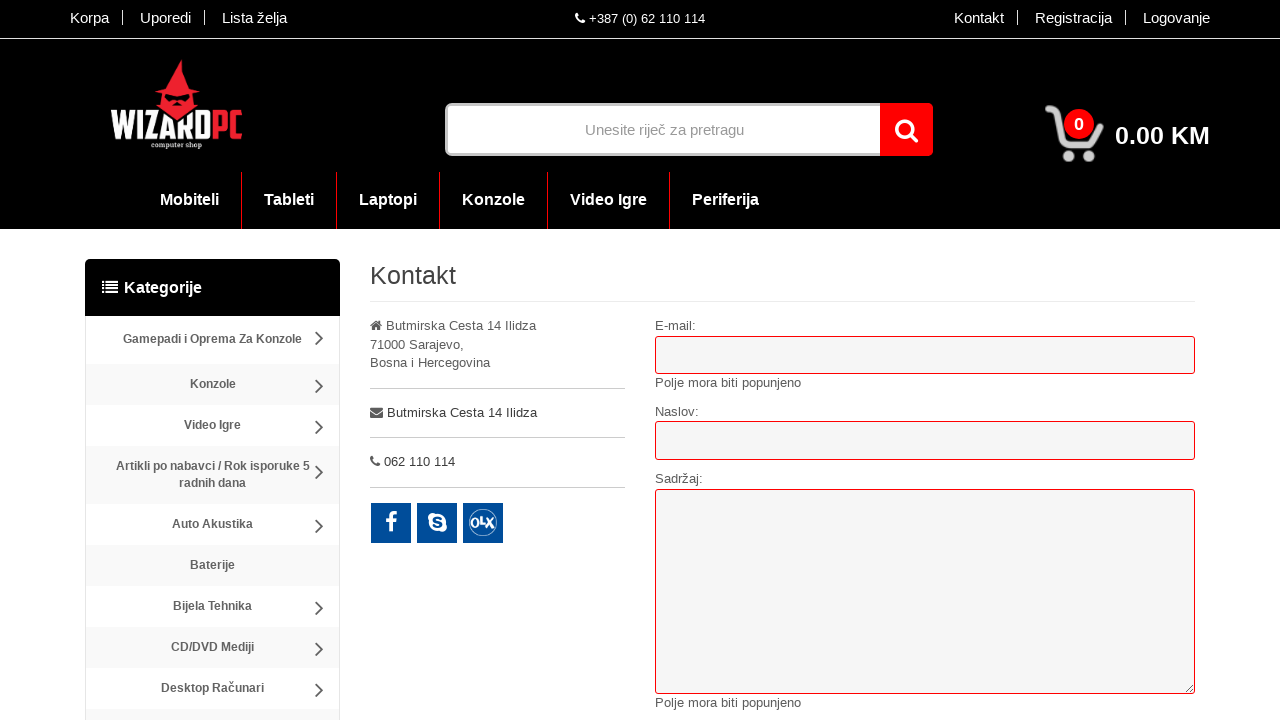